Tests date picker interaction by switching to an iframe, clicking on the date field to open the calendar, and selecting the 15th day of the current month.

Starting URL: https://jqueryui.com/datepicker/

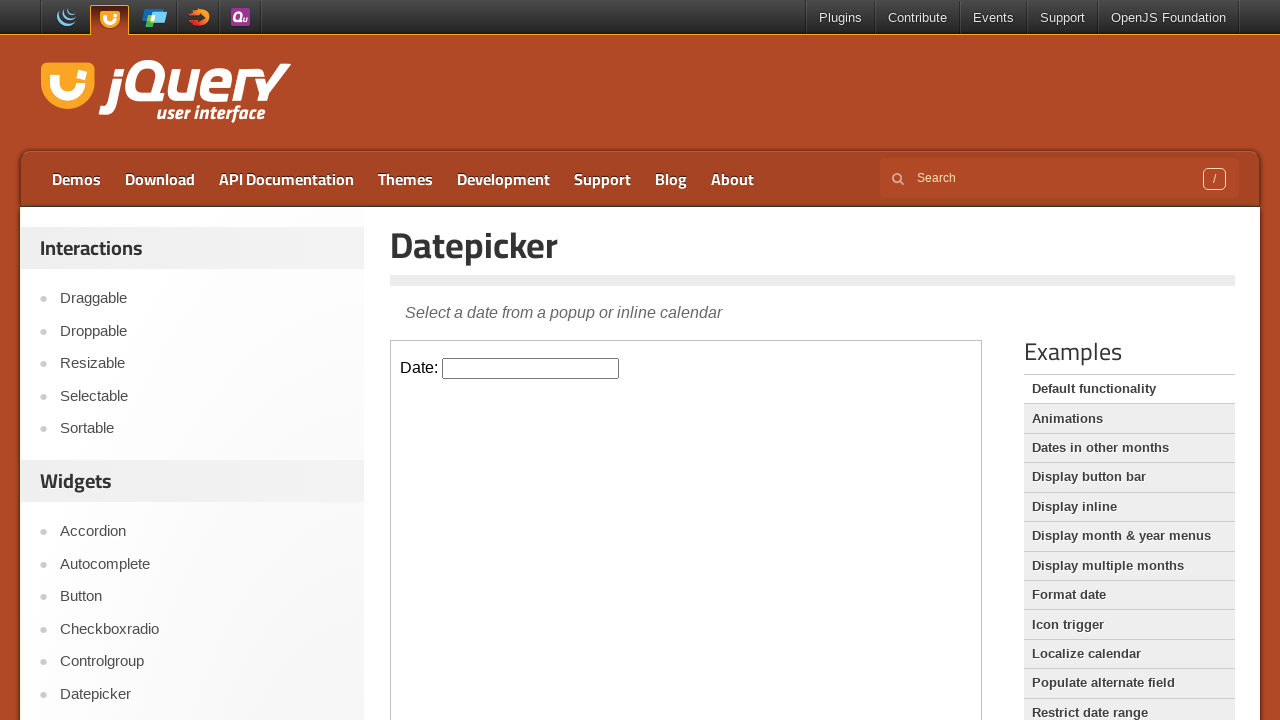

Located the demo iframe containing the date picker
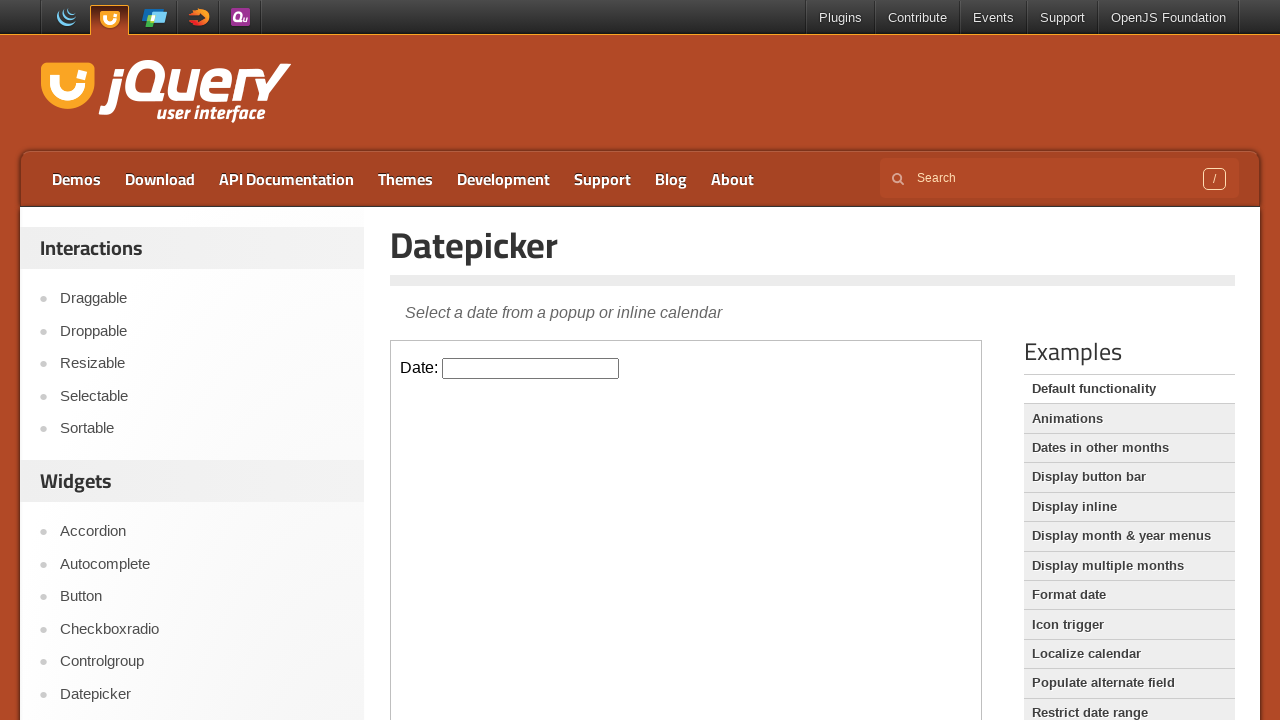

Date picker input field is ready
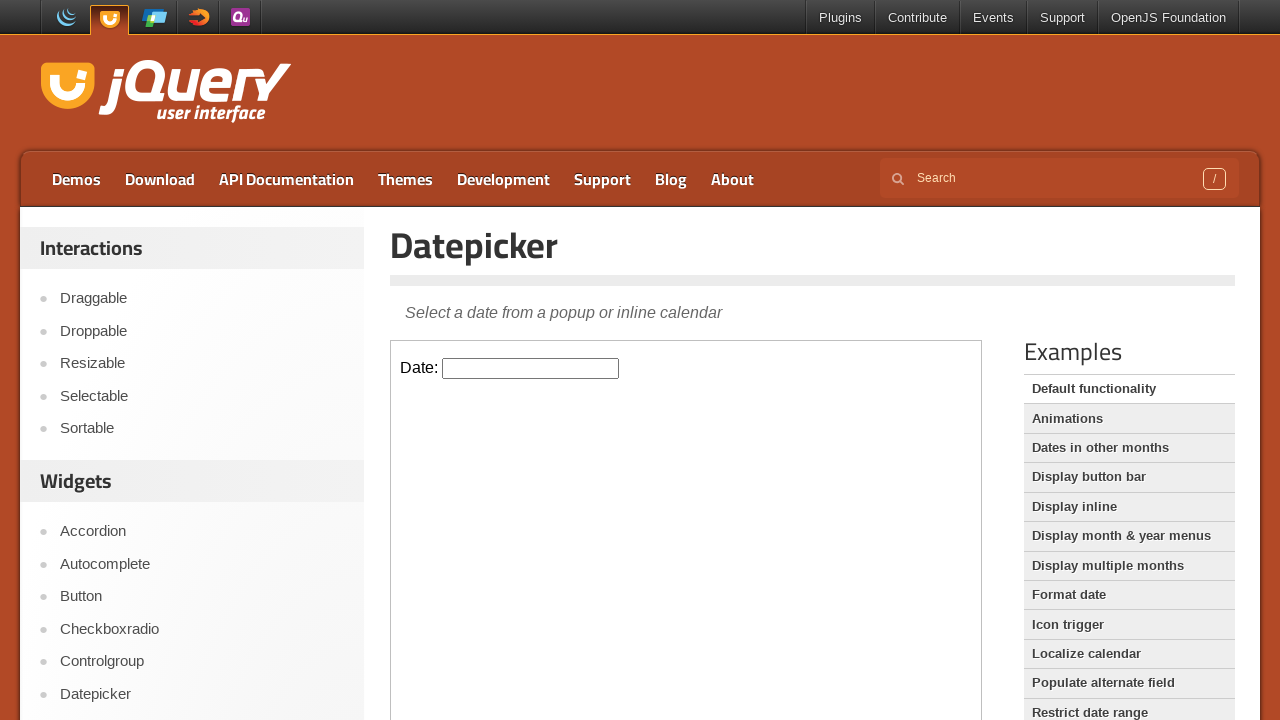

Clicked on the date field to open the calendar at (531, 368) on .demo-frame >> internal:control=enter-frame >> #datepicker
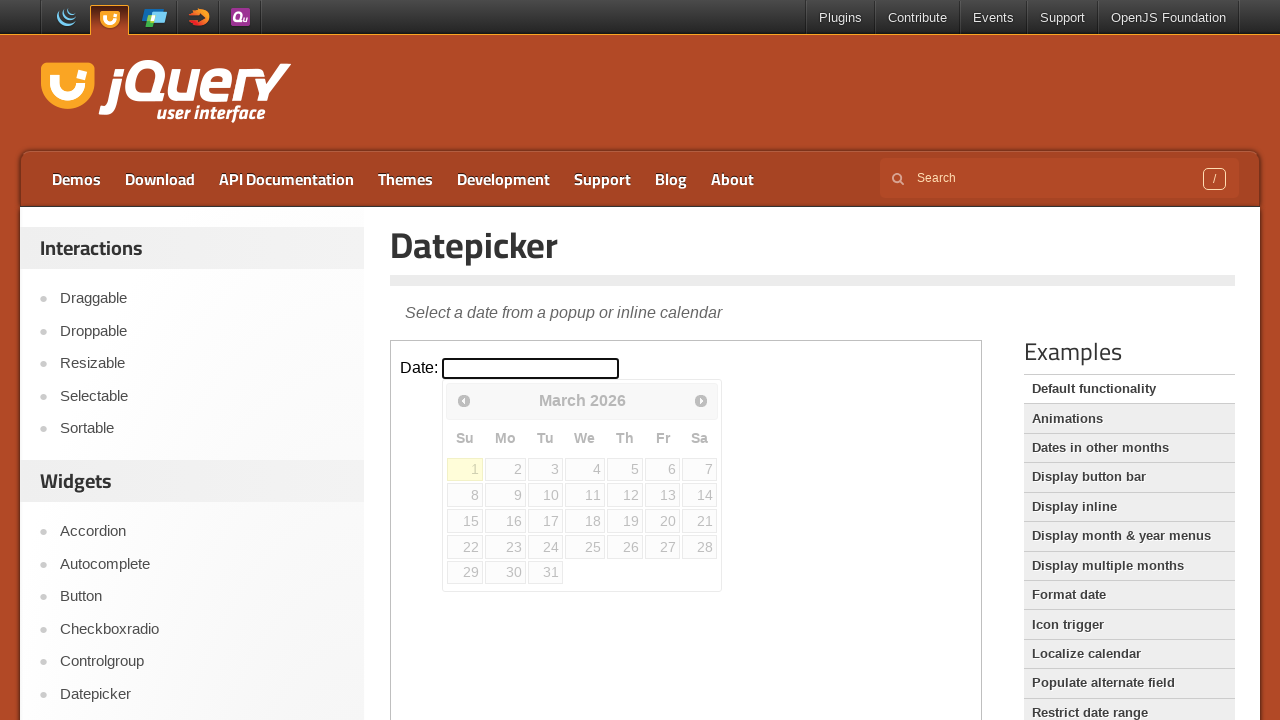

Clicked on the 15th day in the calendar at (465, 521) on .demo-frame >> internal:control=enter-frame >> xpath=//a[text()='15']
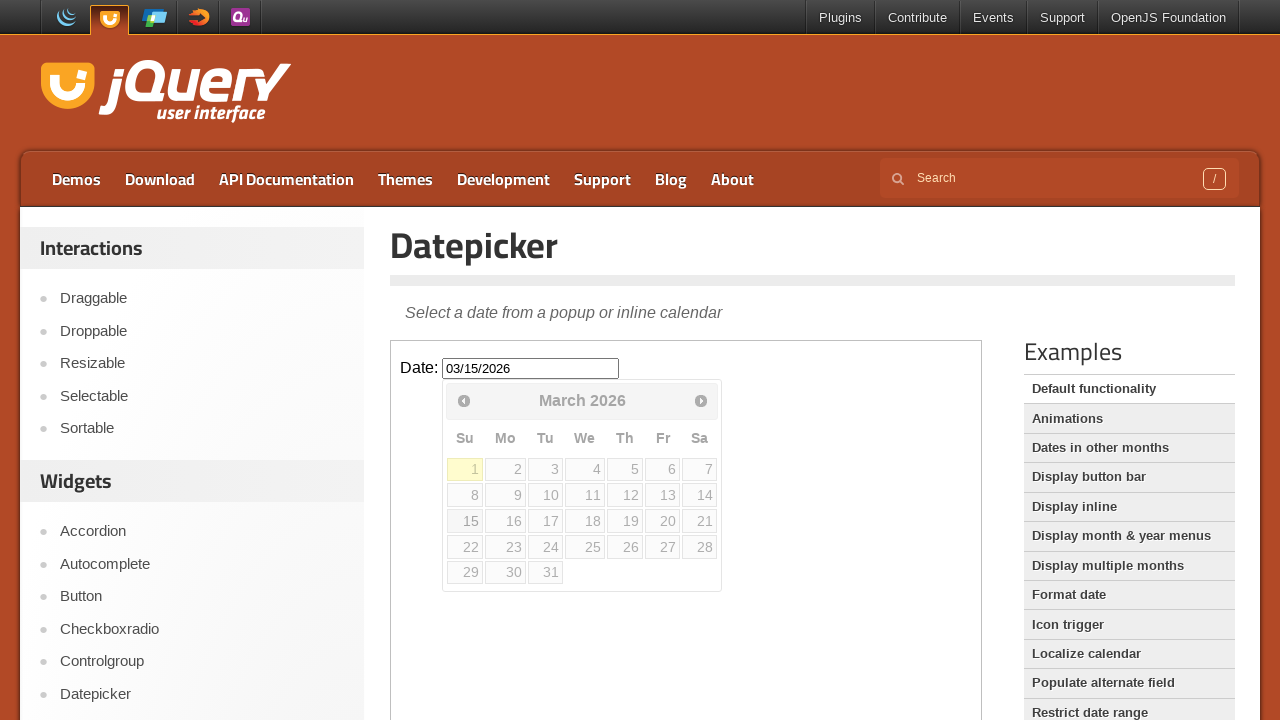

Retrieved the selected date value from the input field
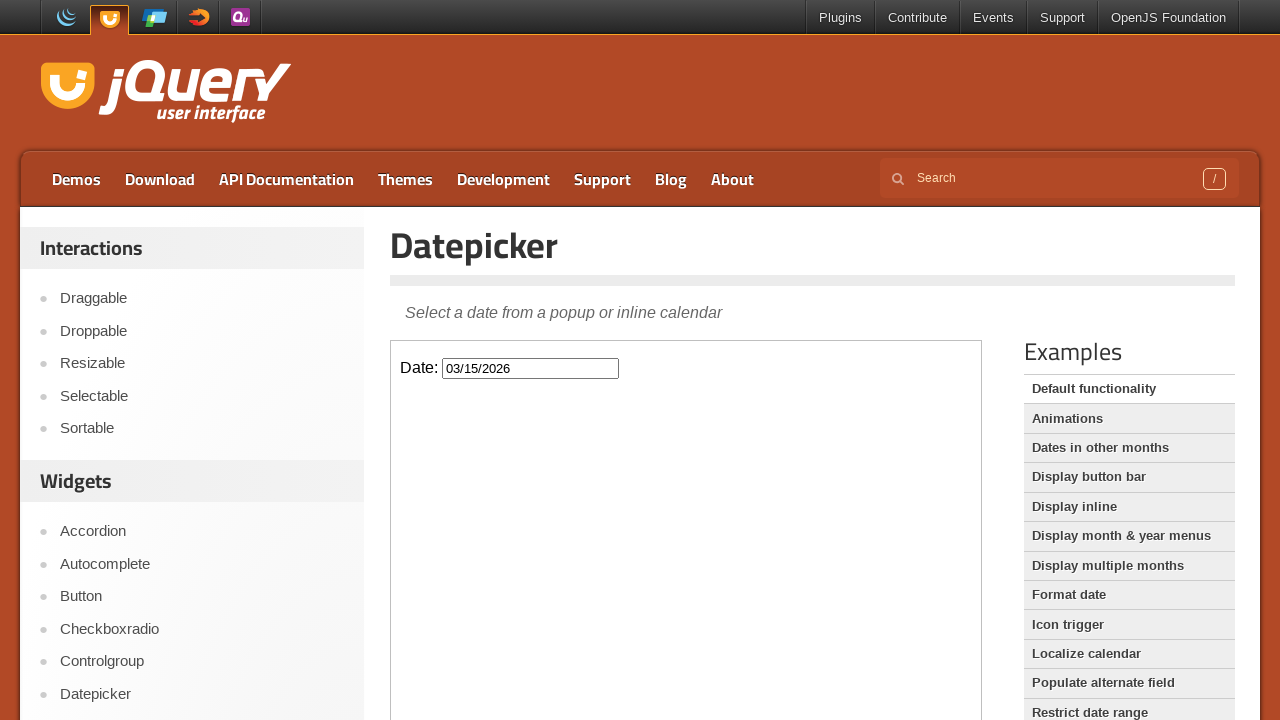

Verified that the 15th was selected in the date field
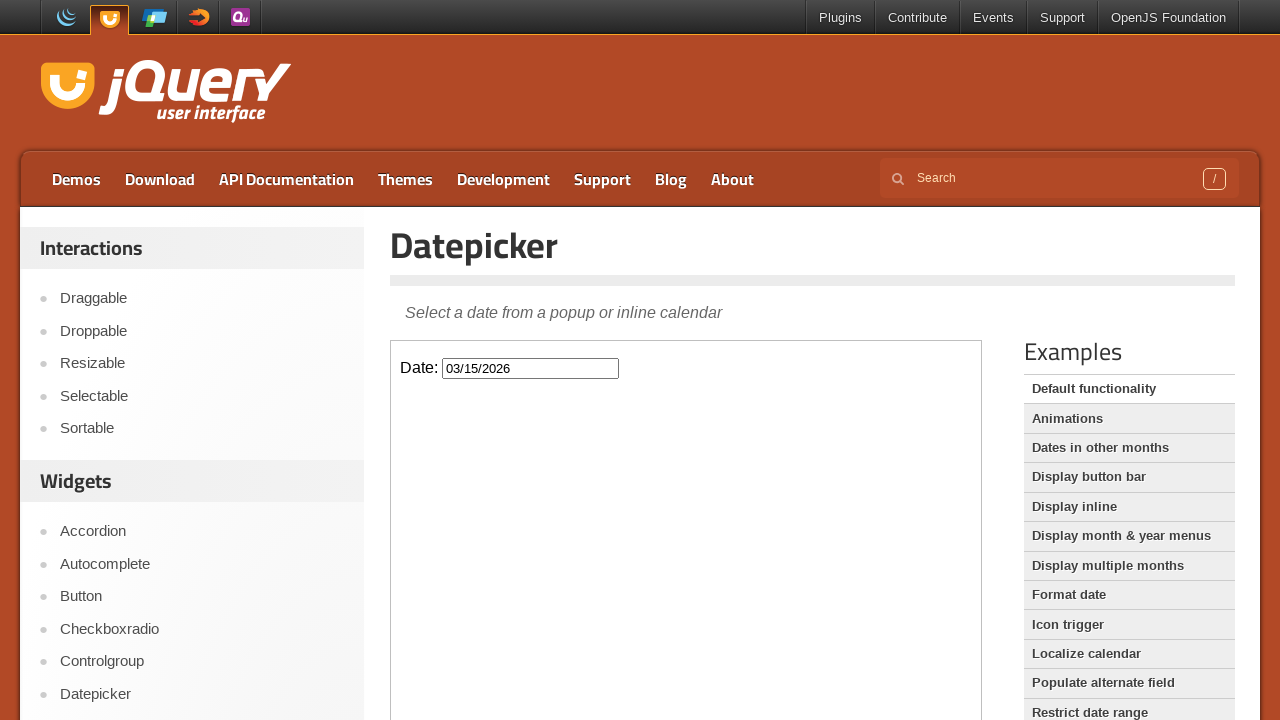

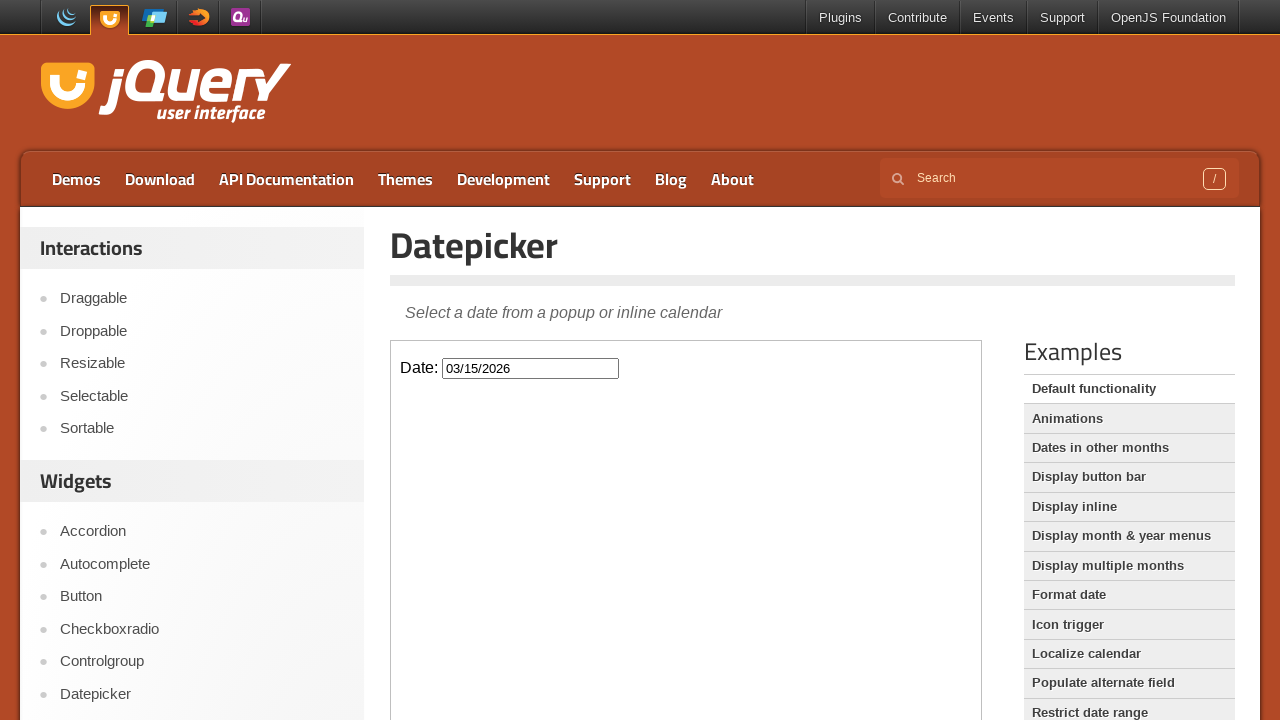